Tests keyboard actions by typing text in uppercase using Shift key modifier in a form field

Starting URL: https://awesomeqa.com/practice.html

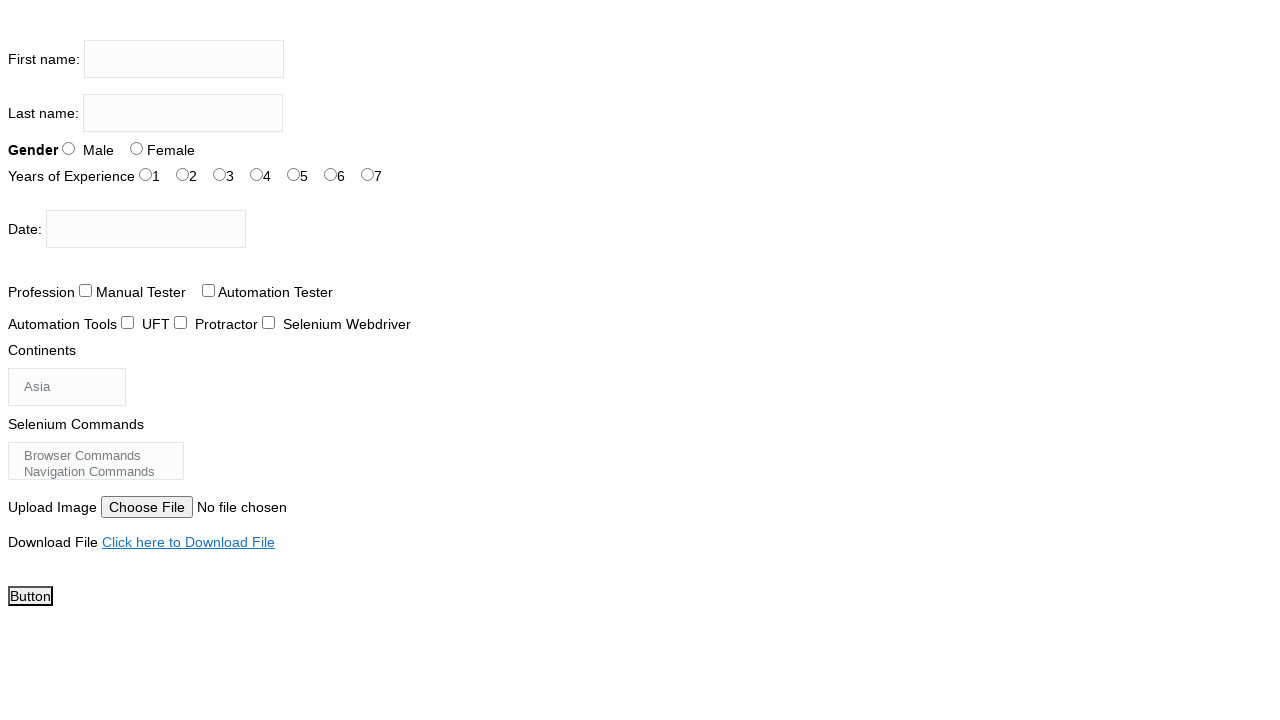

Located firstname input field
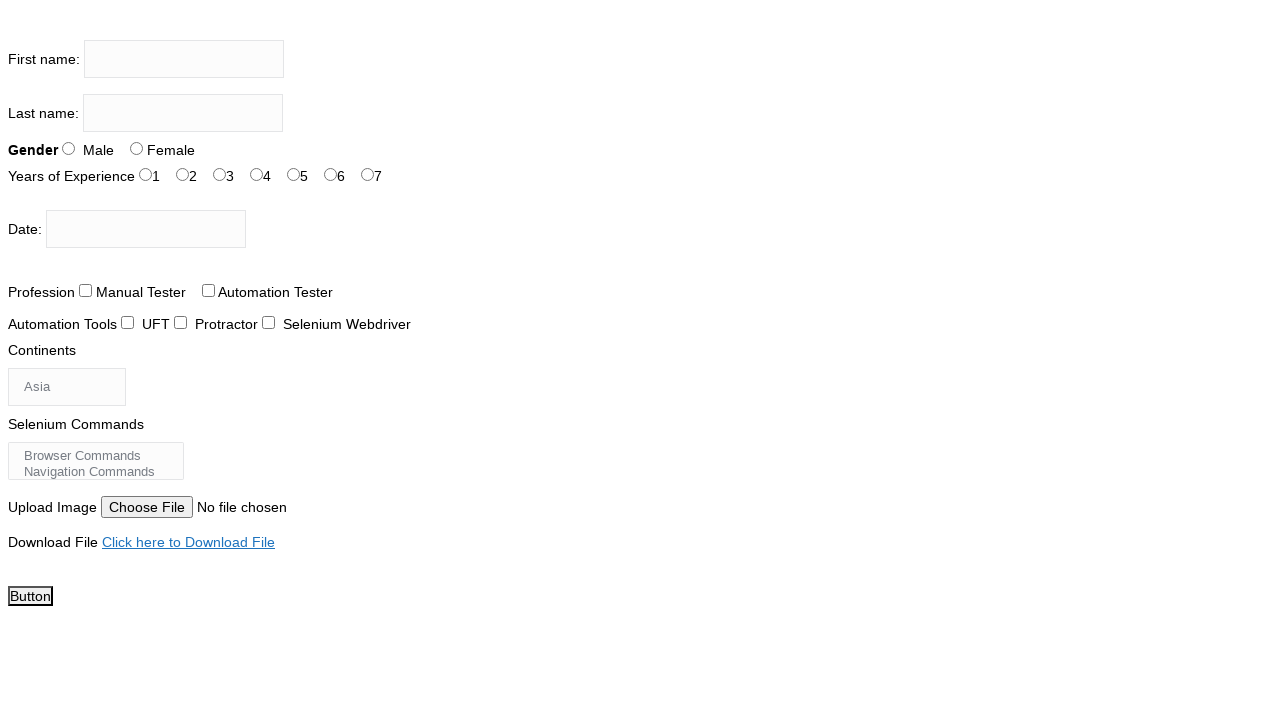

Pressed Shift key down to enable uppercase typing
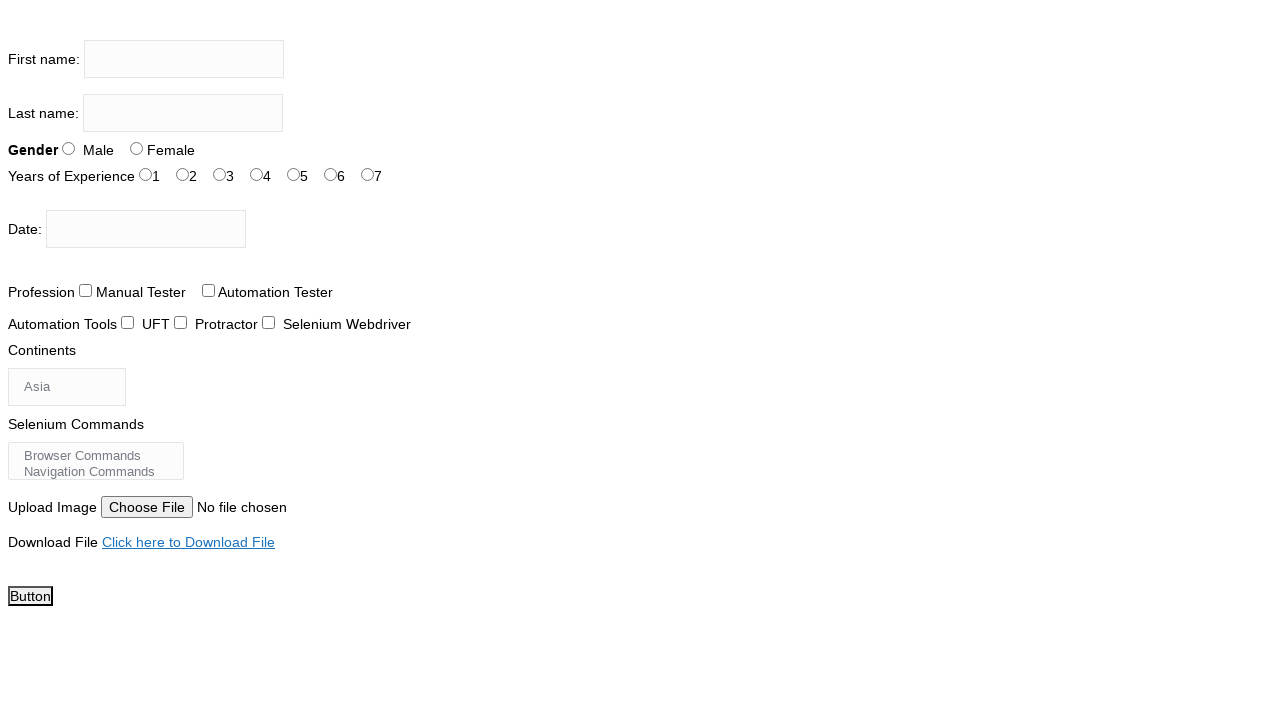

Filled firstname field with 'THE TESTING ACADEMY' using Shift modifier on xpath=//input[@name='firstname']
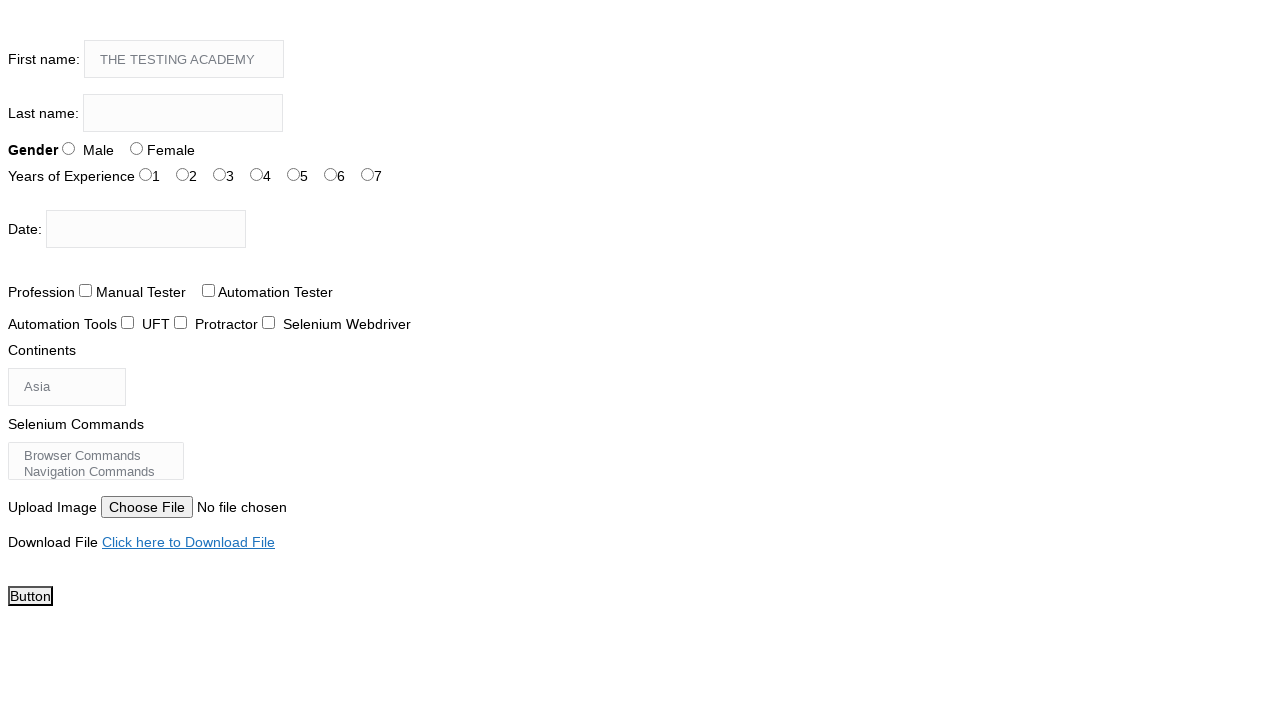

Released Shift key
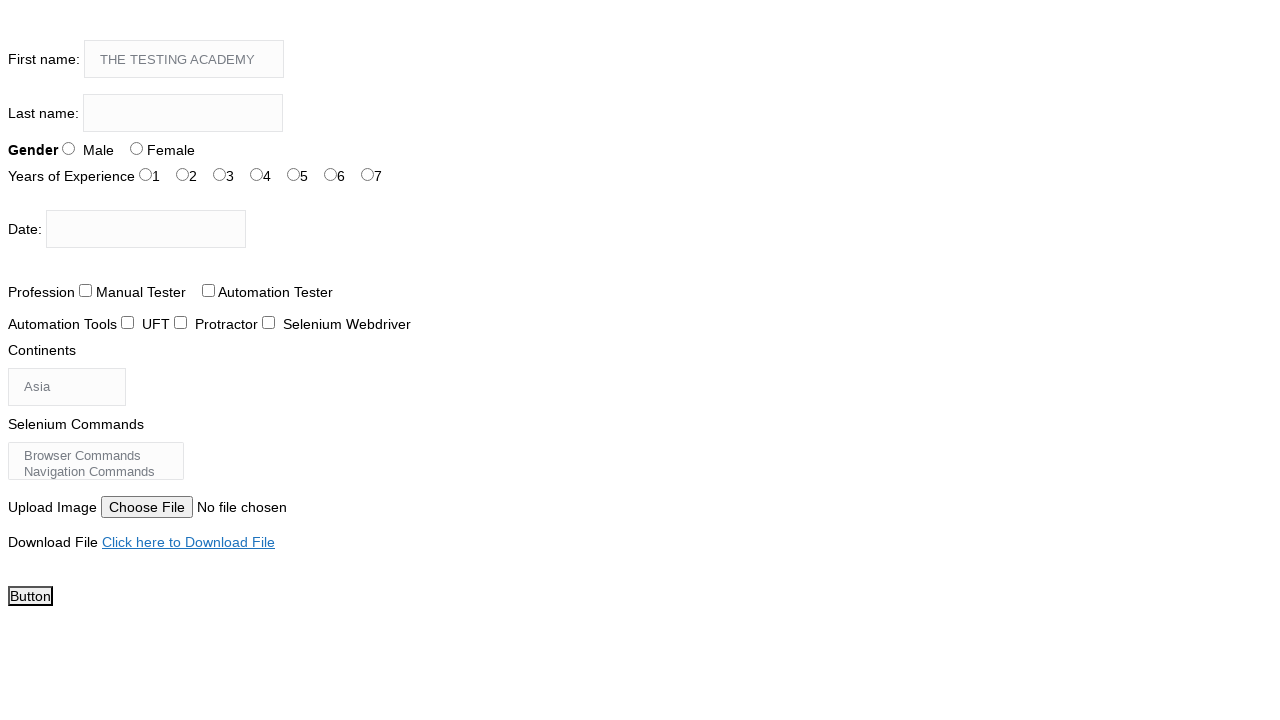

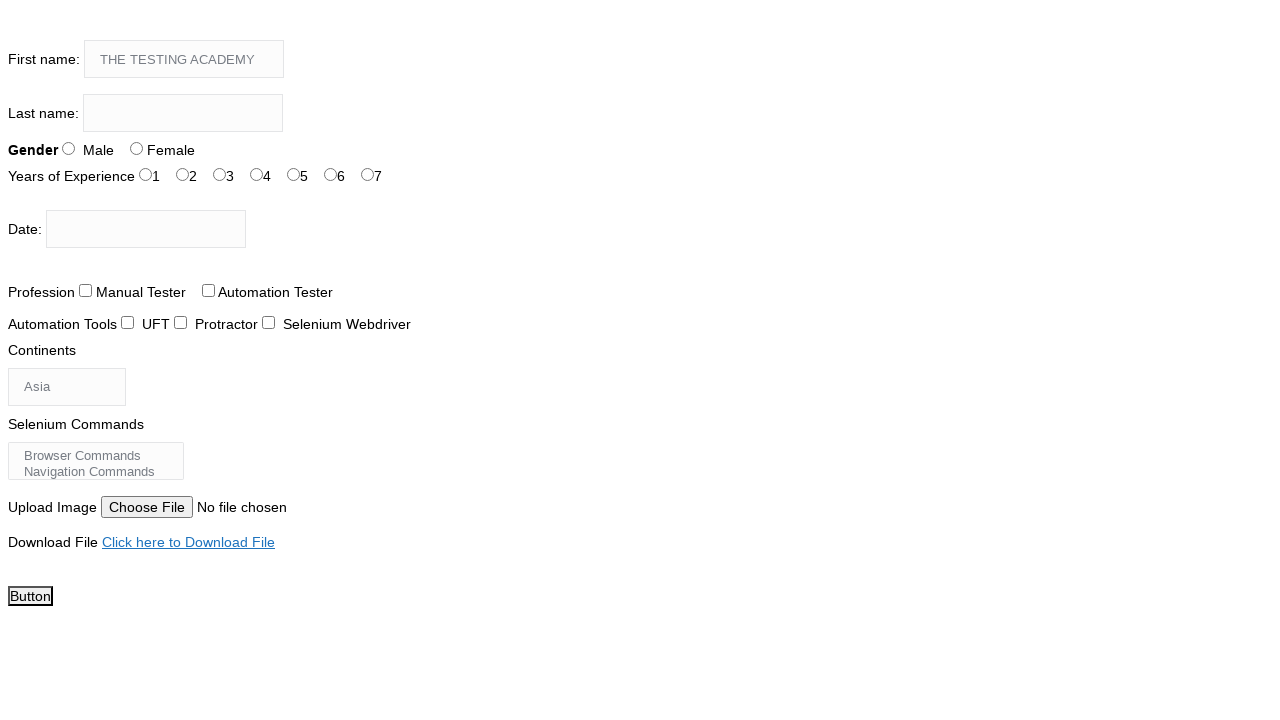